Tests scrolling the viewport by a calculated amount to bring the footer element into view

Starting URL: https://www.selenium.dev/selenium/web/scrolling_tests/frame_with_nested_scrolling_frame_out_of_view.html

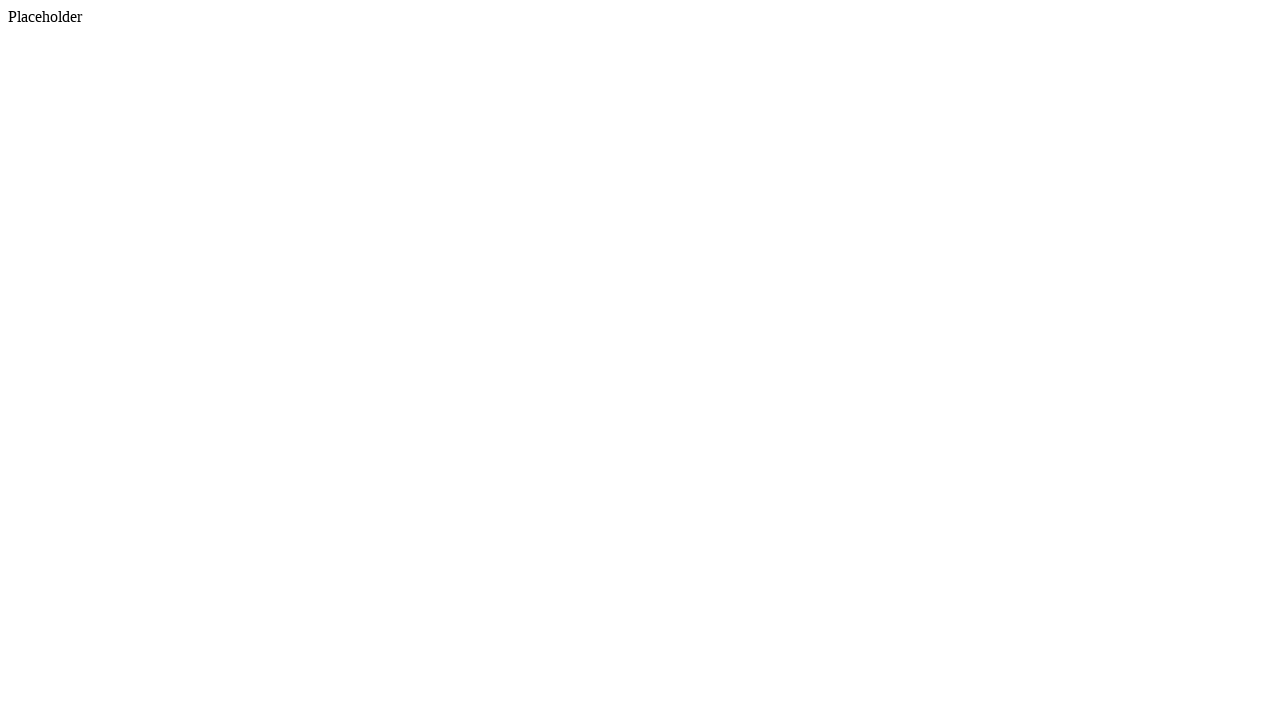

Located footer element
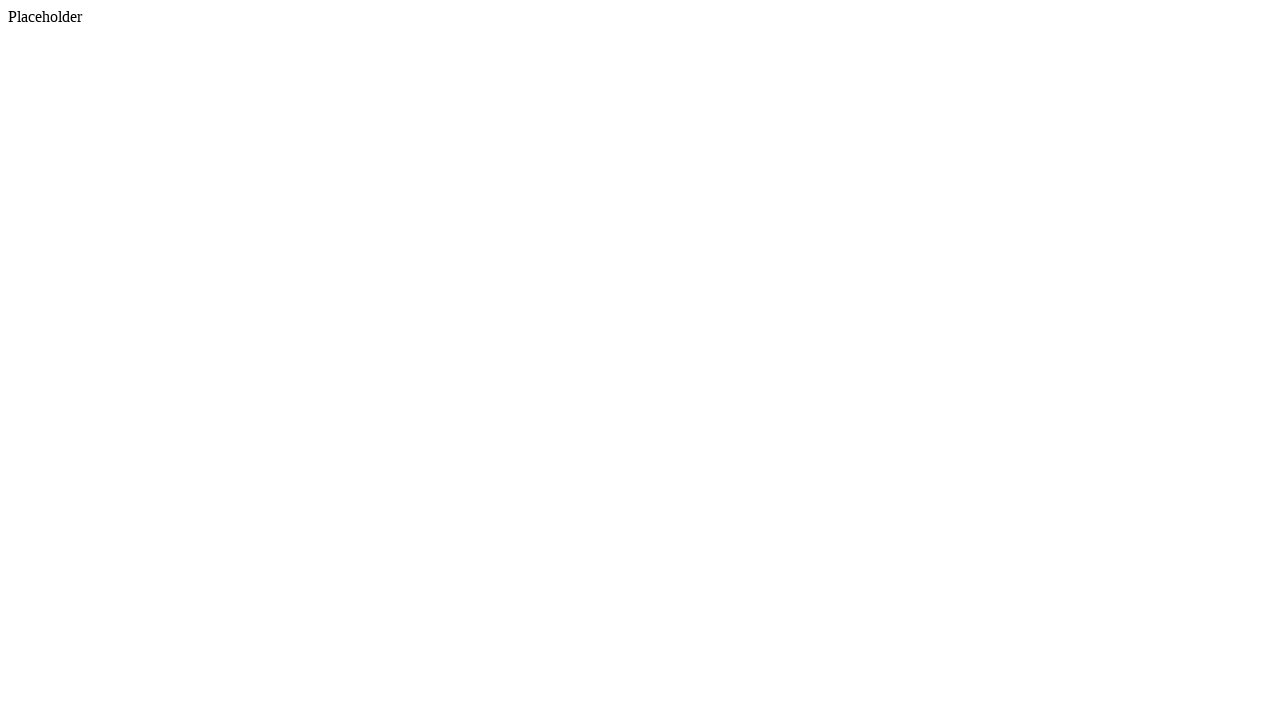

Retrieved footer bounding box coordinates
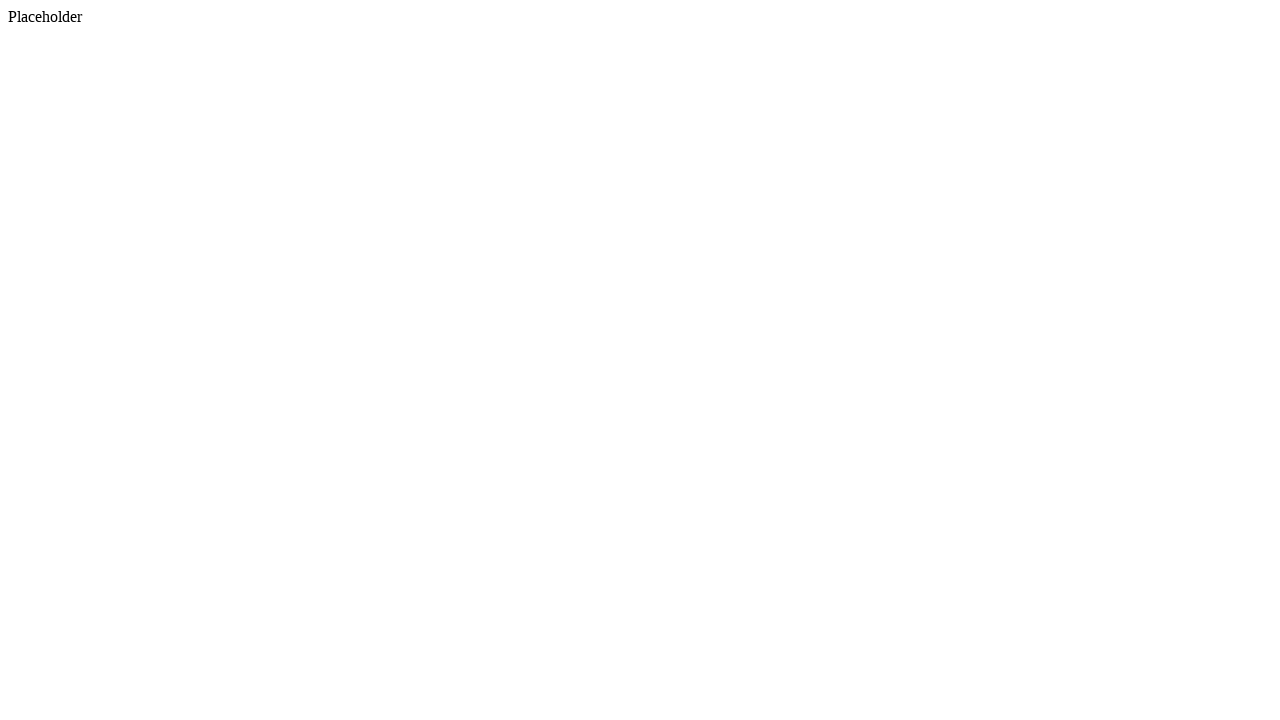

Scrolled viewport by 5216 pixels to bring footer into view
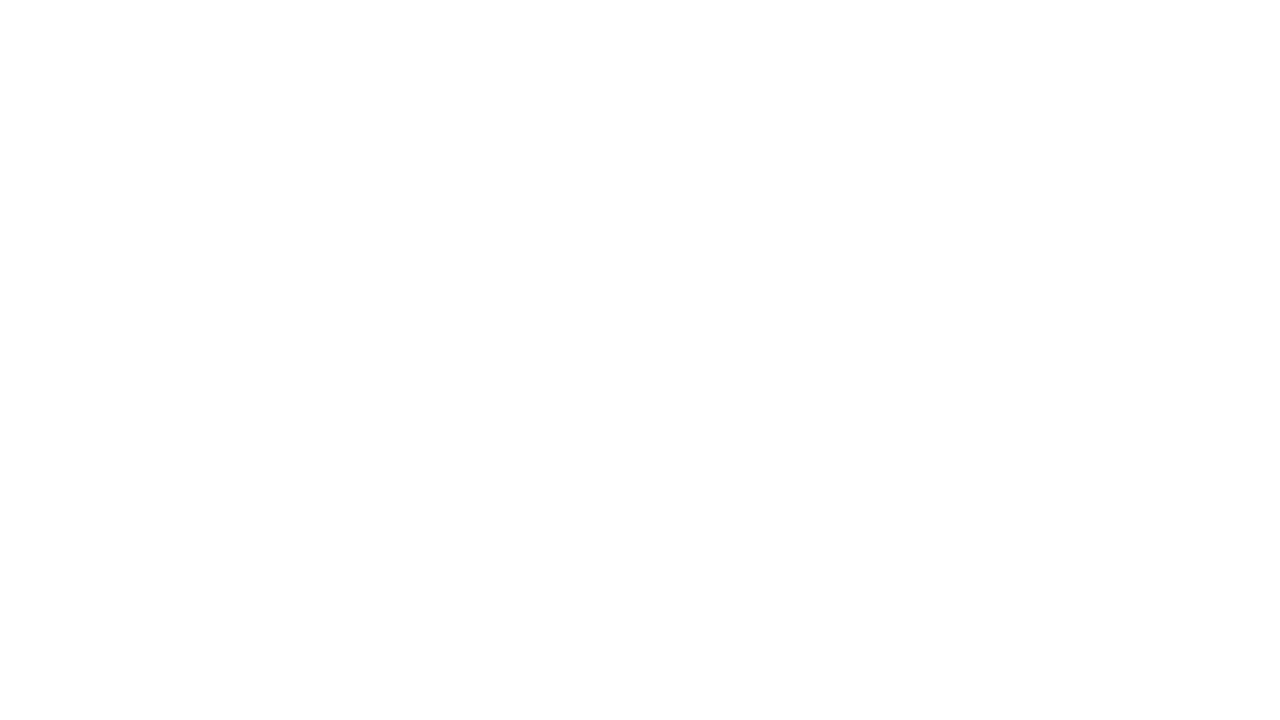

Verified footer element is now visible
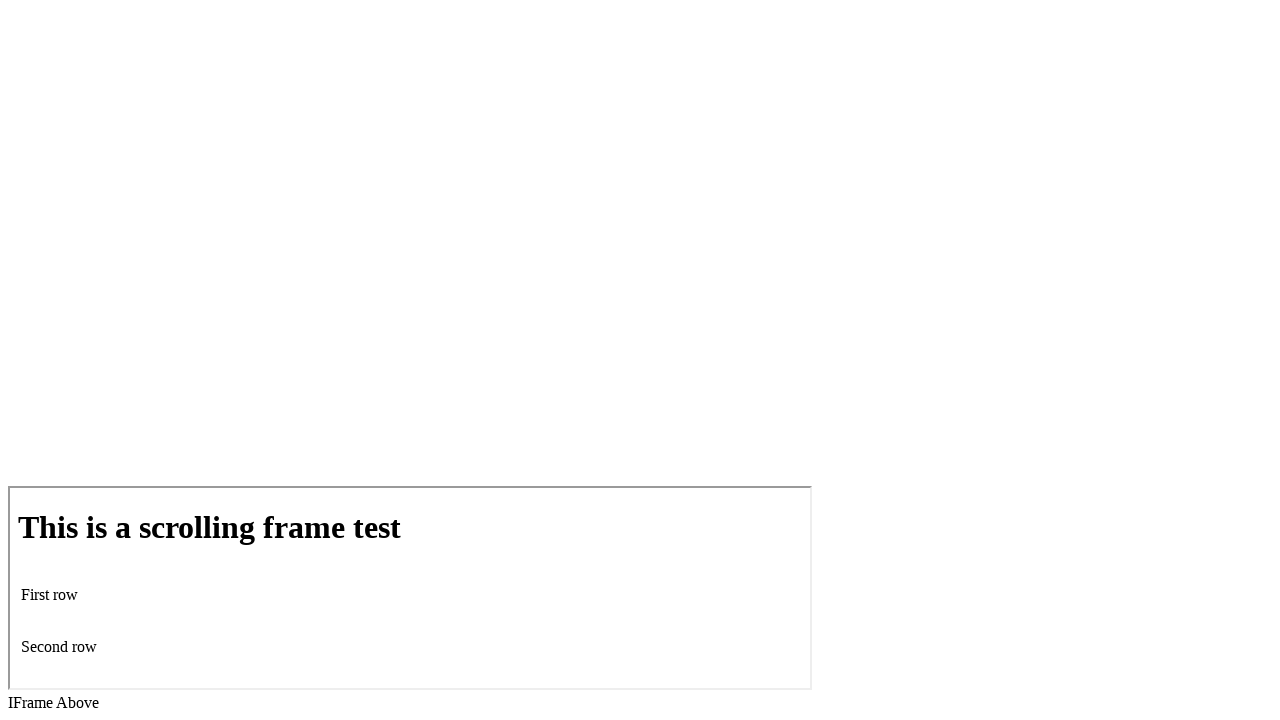

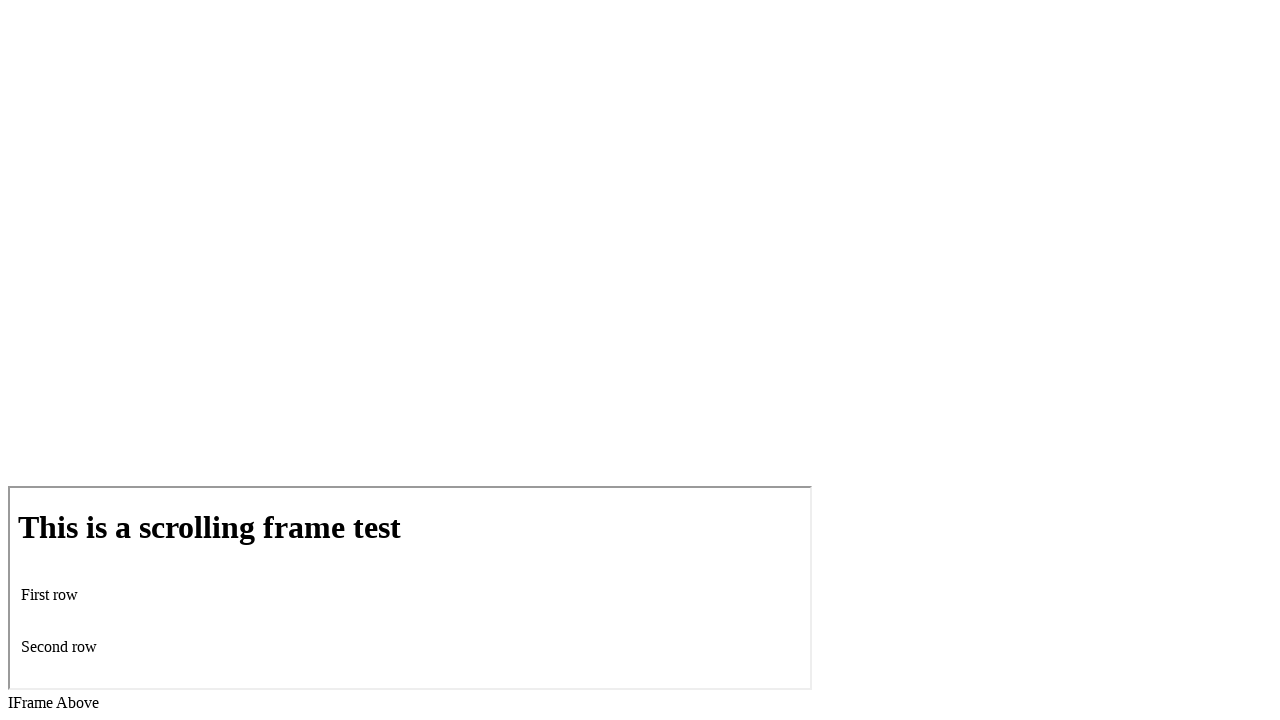